Fills out a residence permit status check form on the Bologna Police (Questura) website by entering a practice code and date of birth, then submitting the form to check permit status.

Starting URL: https://www.questura.bologna.it/node/2

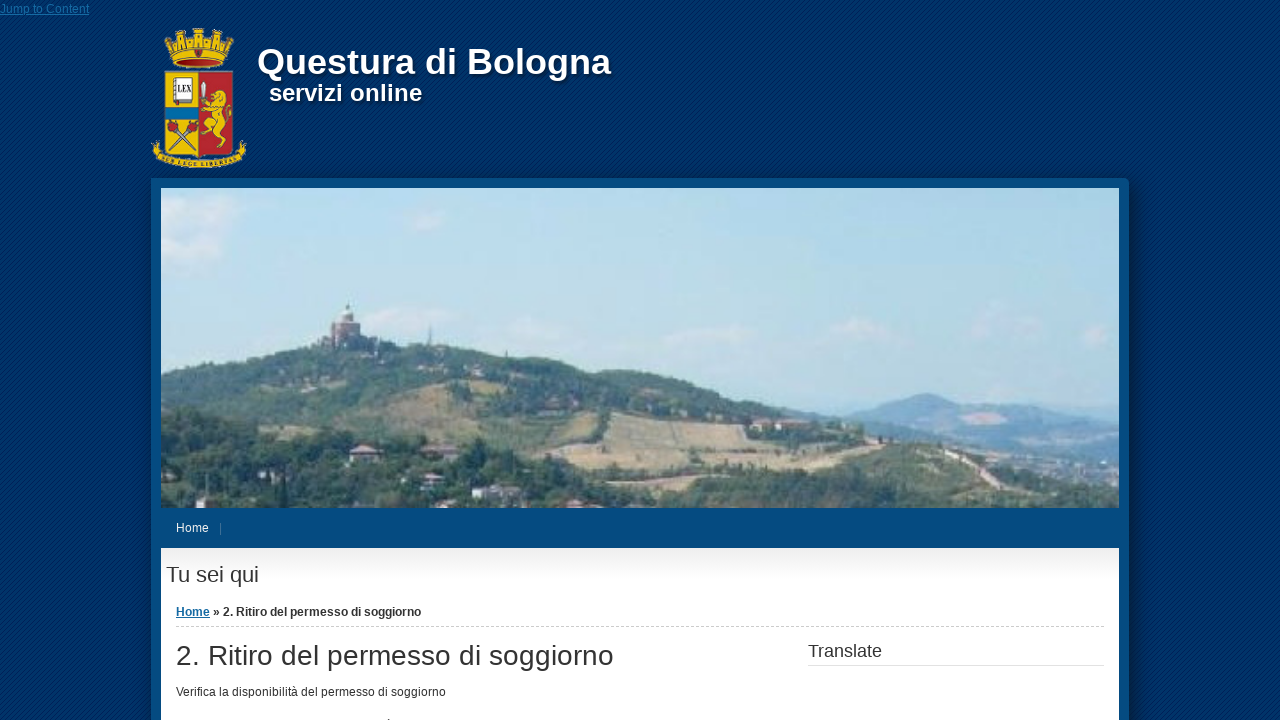

Filled practice code field with '23BO078291' on #codpratica
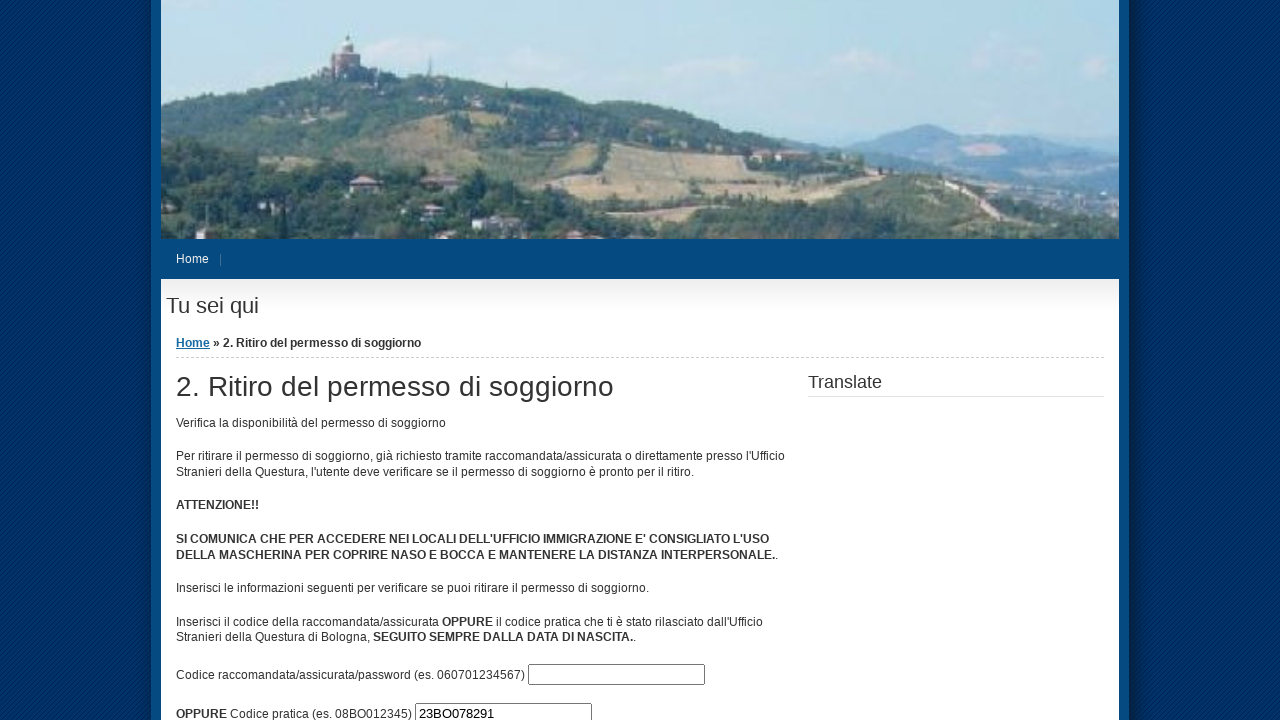

Filled birth day field with '15' on #dng
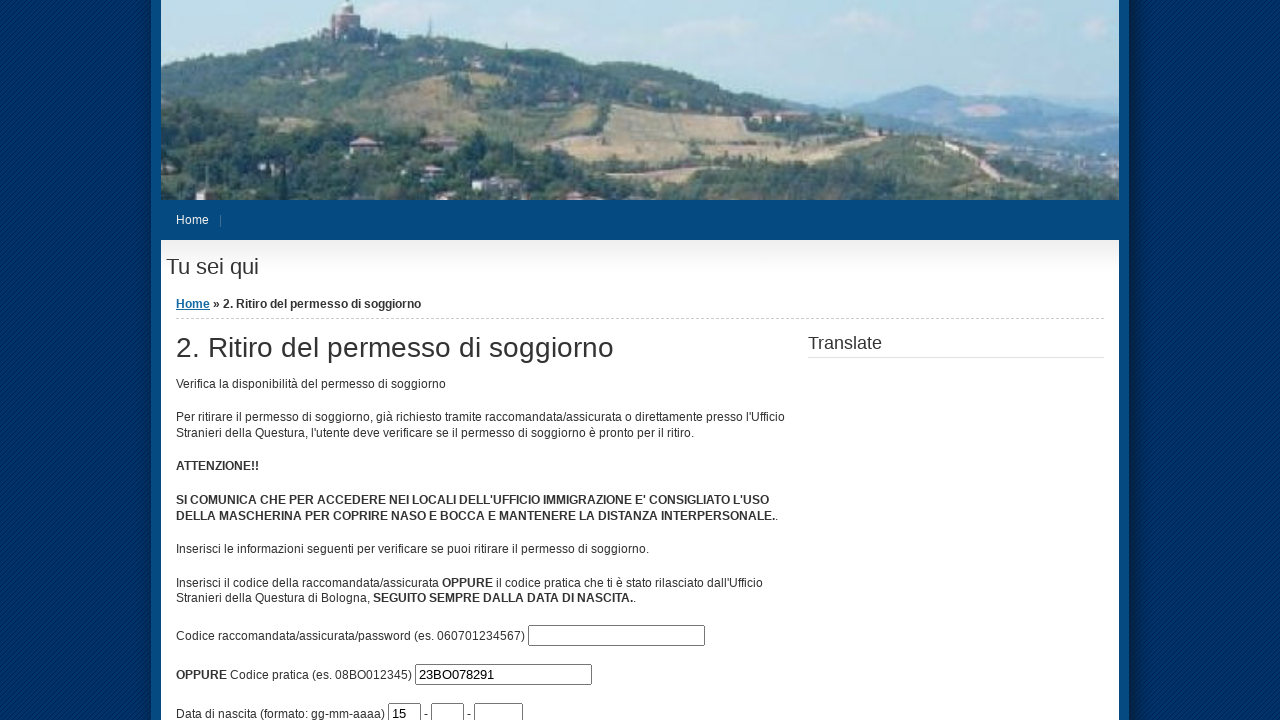

Filled birth month field with '03' on #dnm
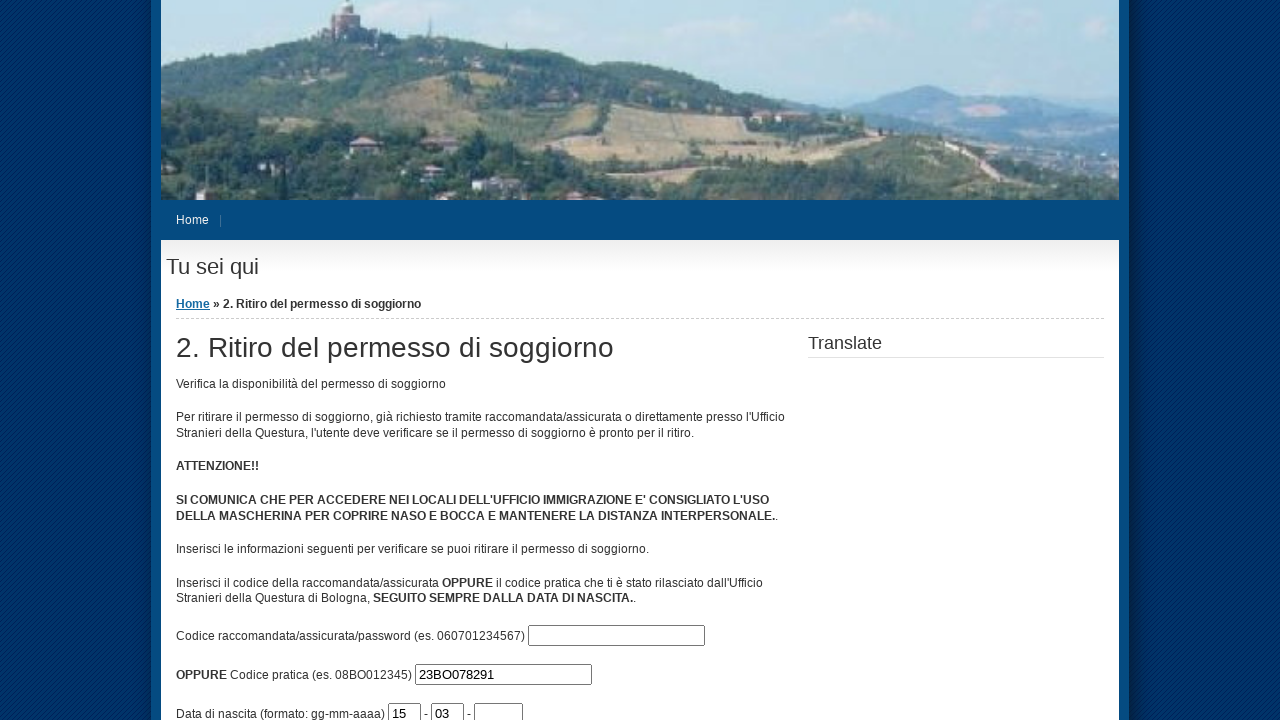

Filled birth year field with '1995' on #dna
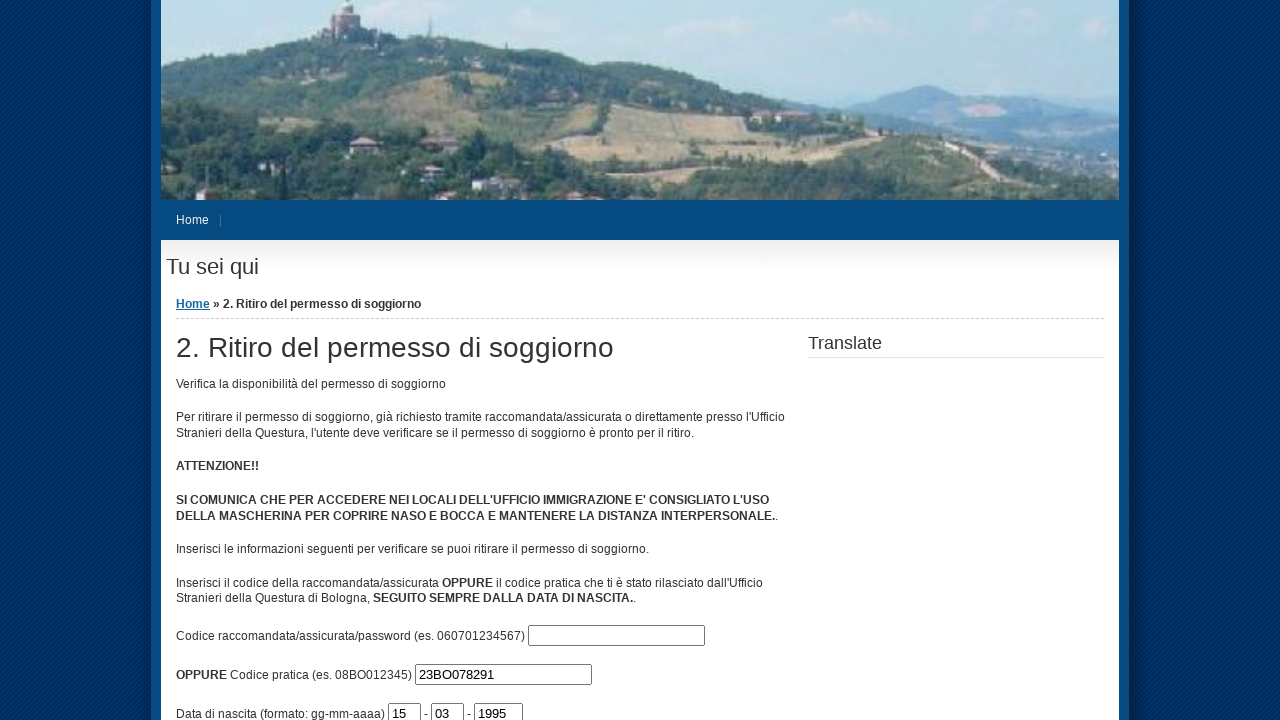

Clicked submit button to check residence permit status at (225, 488) on #prenota
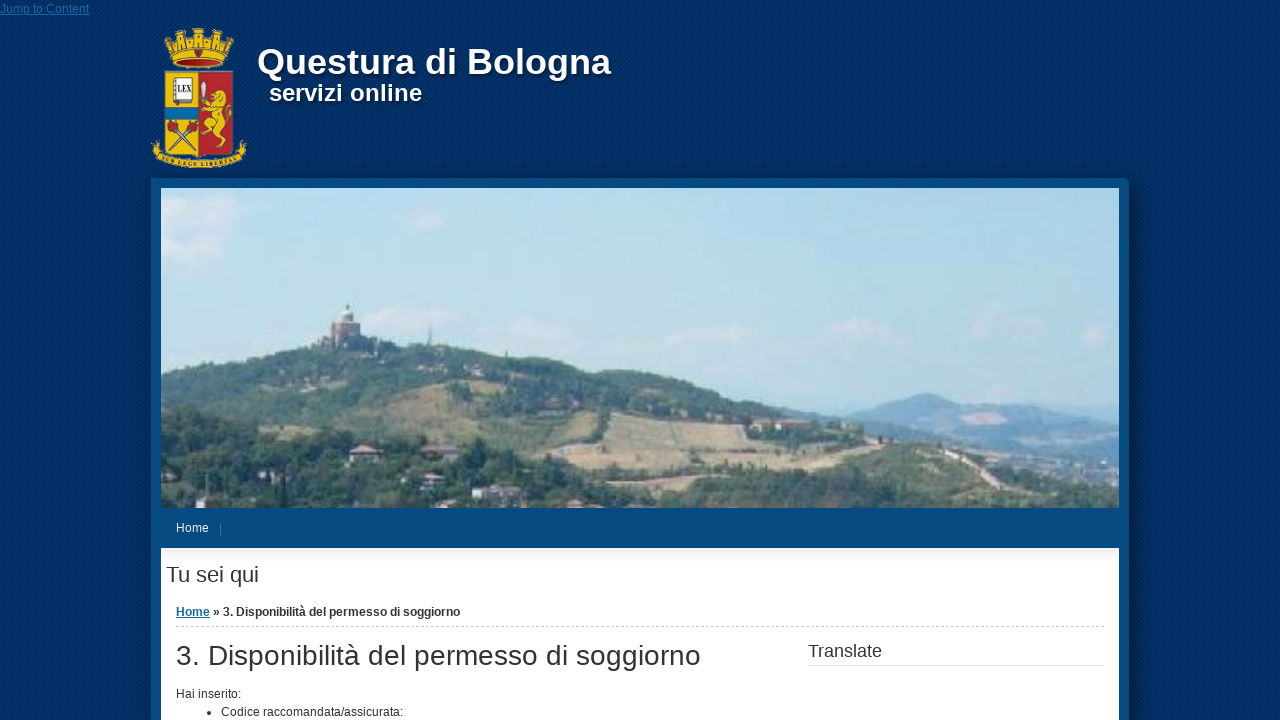

Residence permit status check result loaded
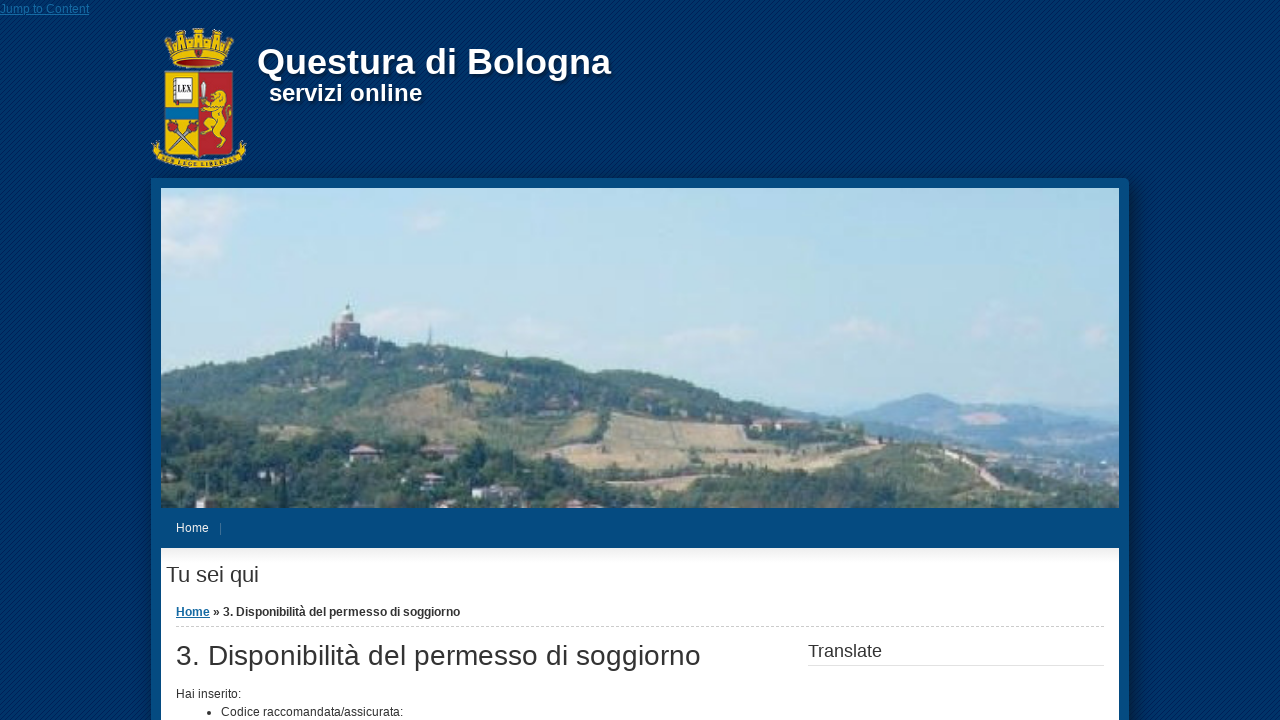

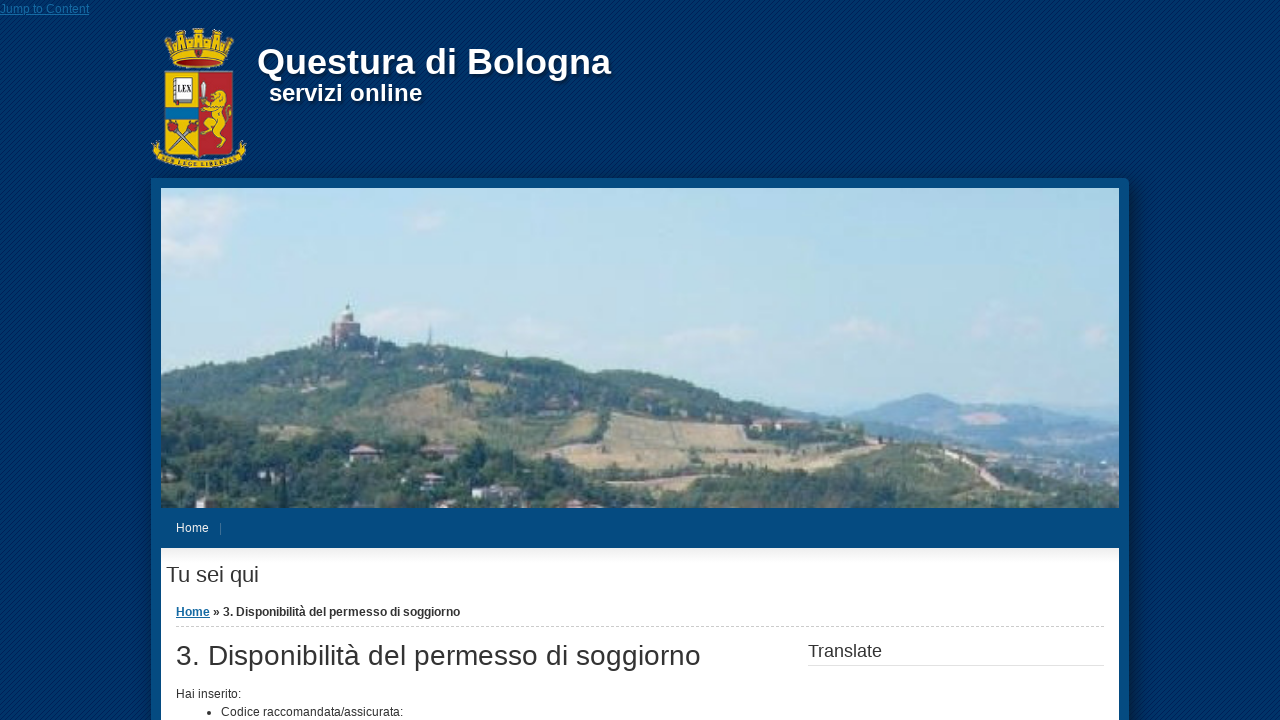